Navigates to the Execute Automation website homepage and verifies it loads successfully

Starting URL: https://executeautomation.com

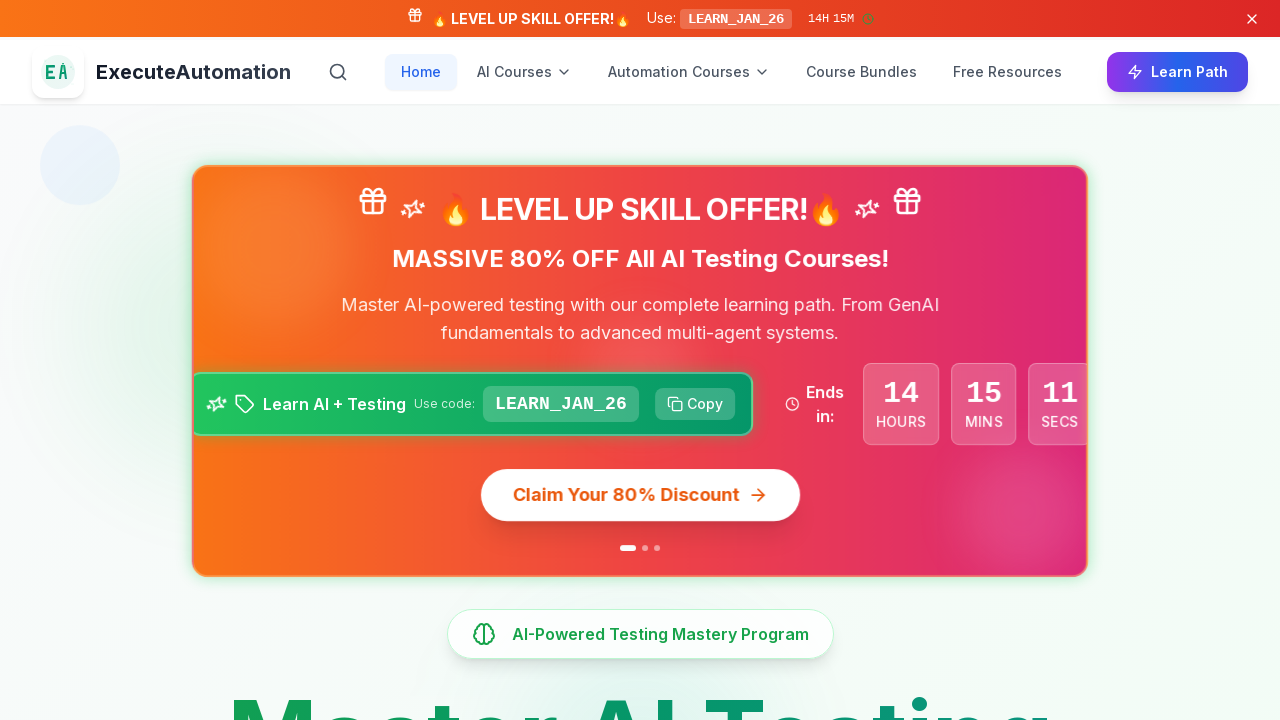

Waited for Execute Automation homepage to load (DOM content loaded)
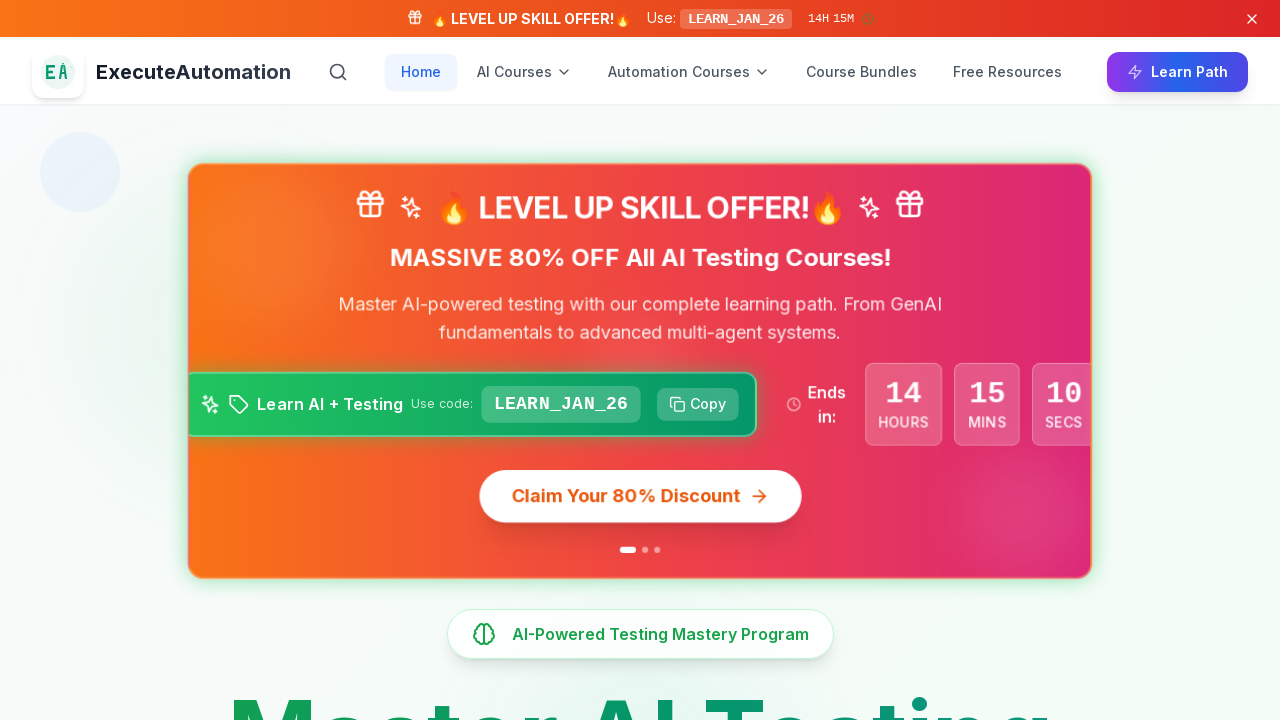

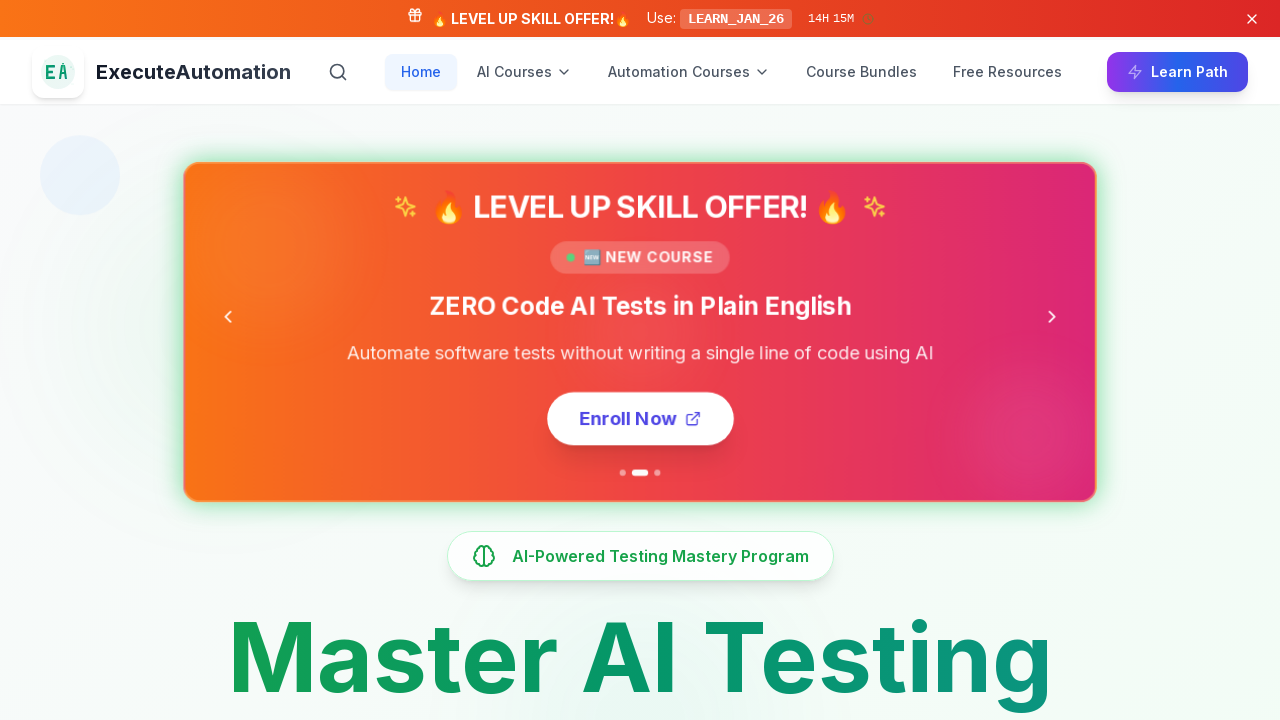